Tests checkbox and toggle switch interactions on a practice form page

Starting URL: https://leafground.com/checkbox.xhtml

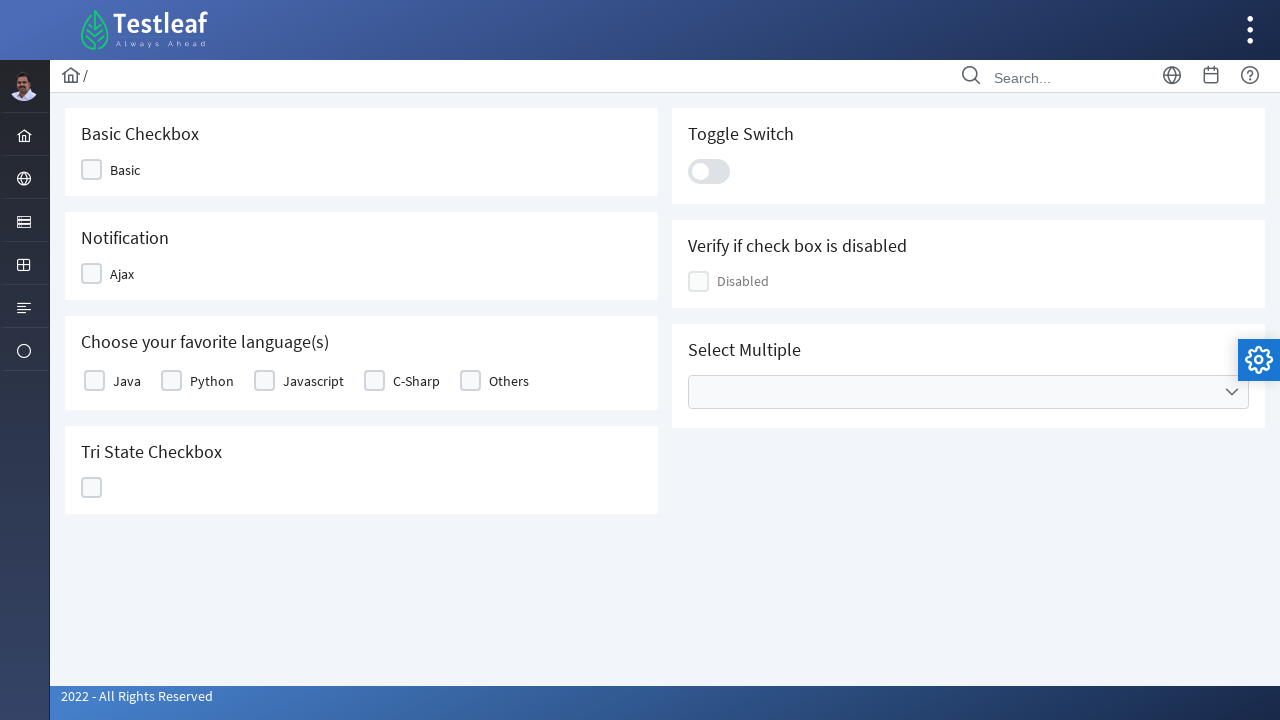

Clicked the first checkbox to check it at (92, 170) on xpath=//*[@id='j_idt87:j_idt89']//*[starts-with(@class,'ui-chkbox-box')]
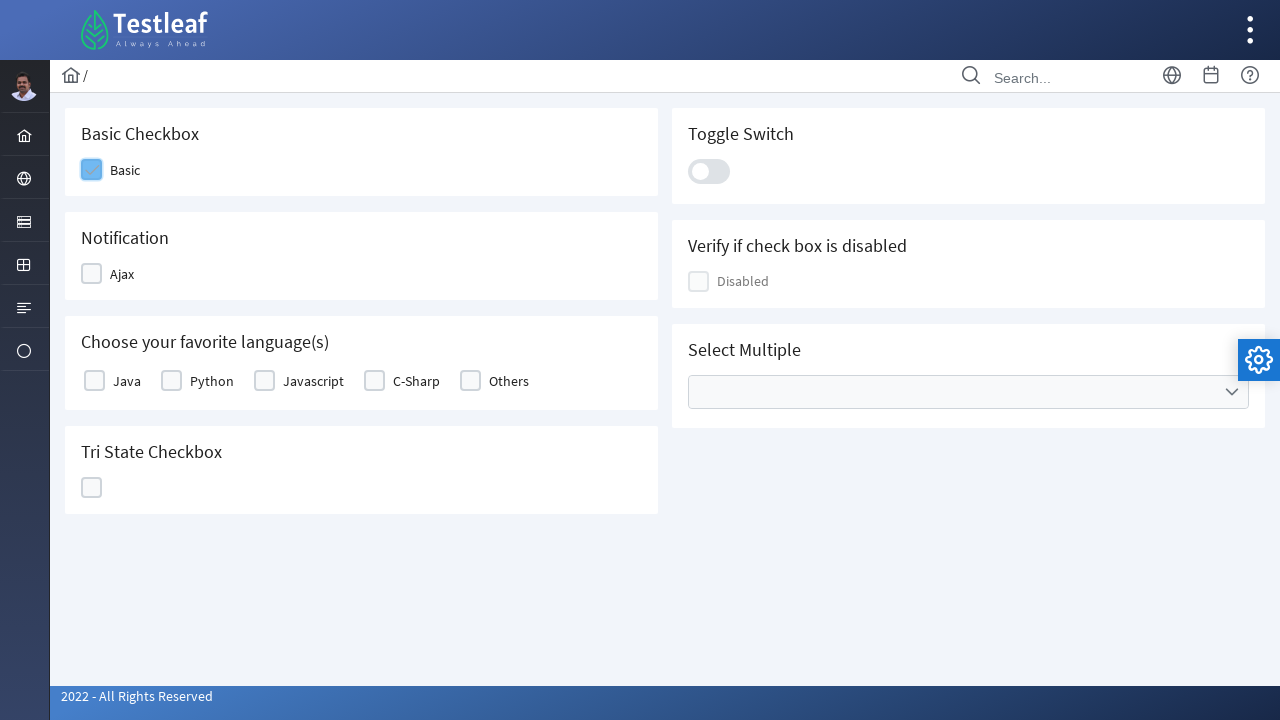

Retrieved checkbox class attribute: ui-chkbox-box ui-widget ui-corner-all ui-state-default ui-state-hover ui-state-active ui-state-focus
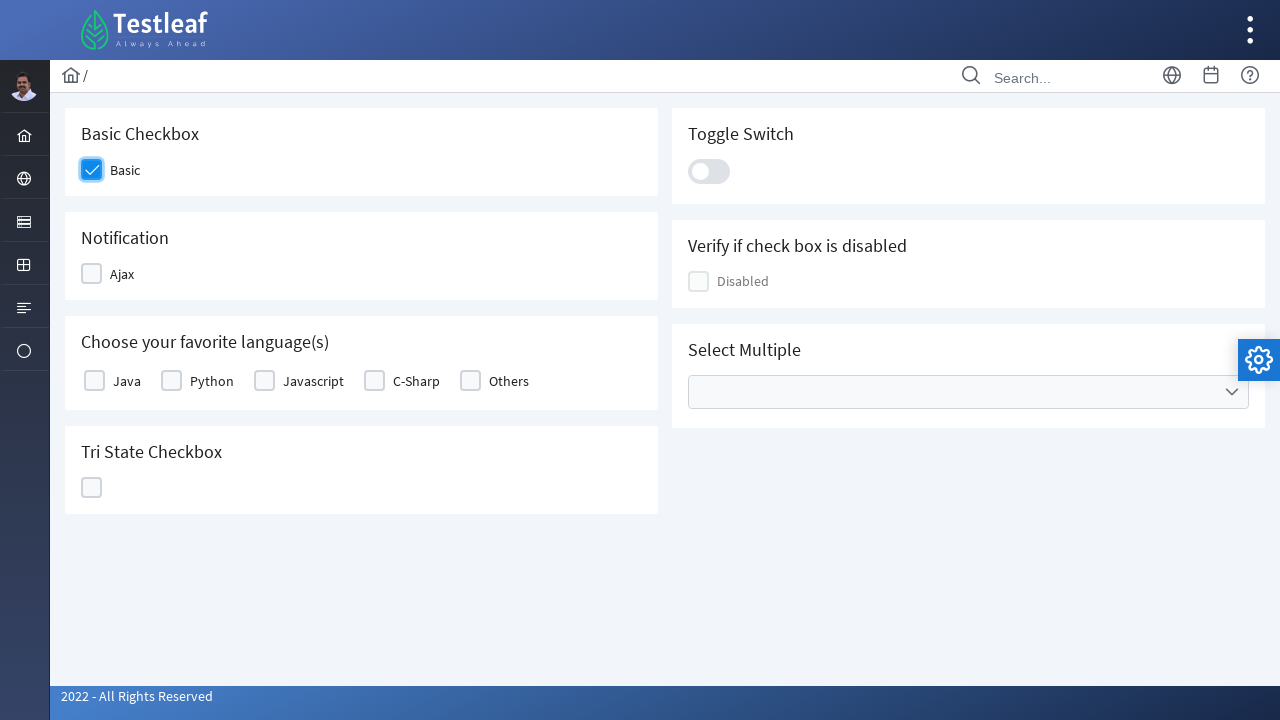

Waited 5 seconds for UI update
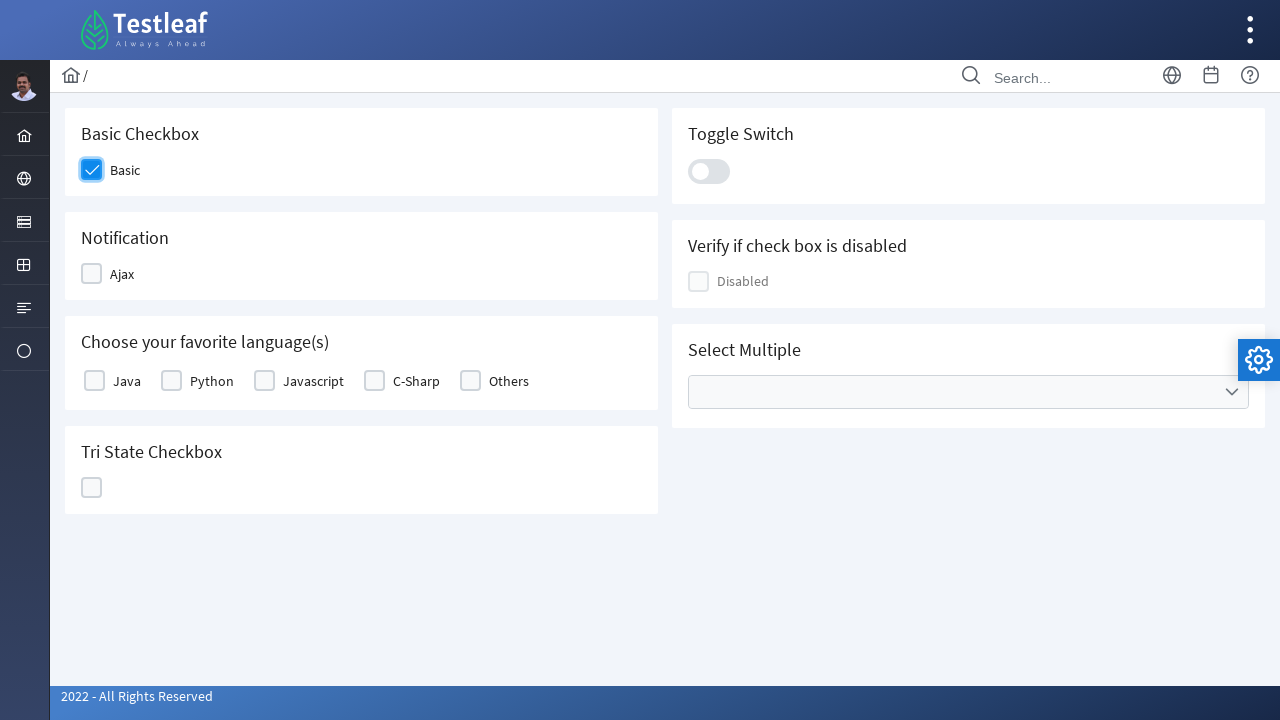

Clicked the first checkbox again to uncheck it at (92, 170) on xpath=//*[@id='j_idt87:j_idt89']//*[starts-with(@class,'ui-chkbox-box')]
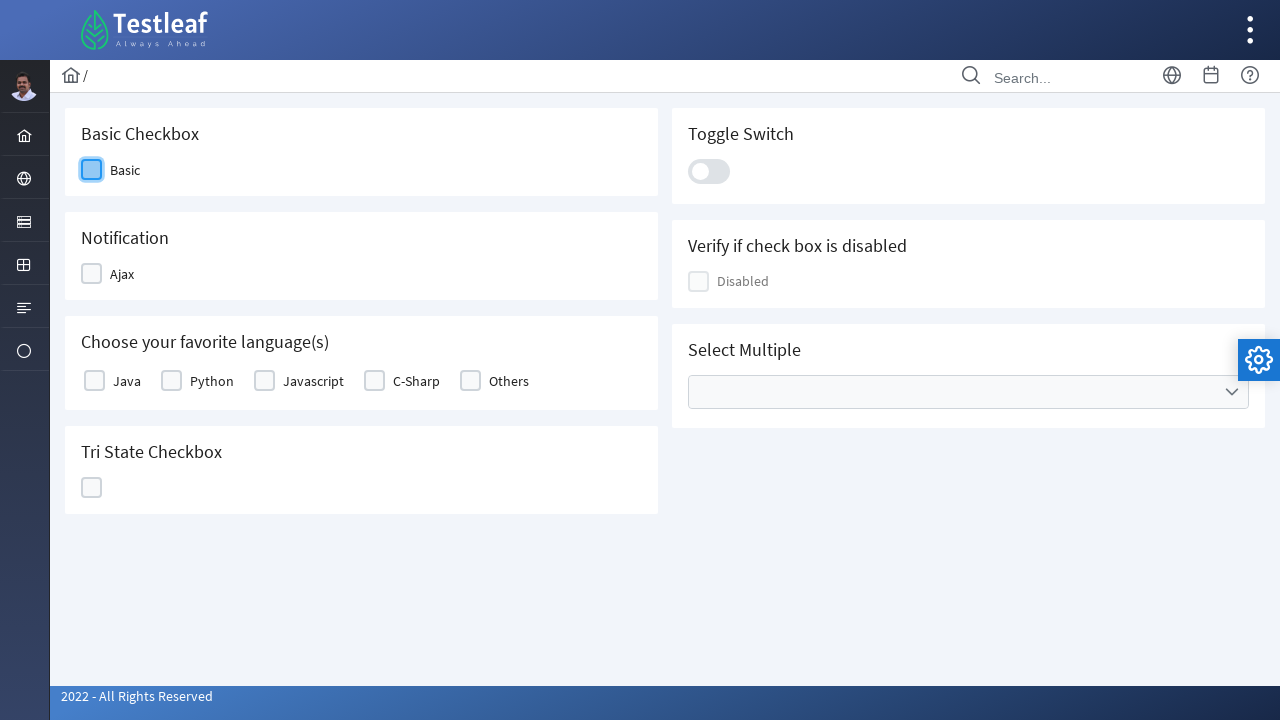

Clicked the toggle switch to change its state at (709, 171) on .ui-toggleswitch-slider
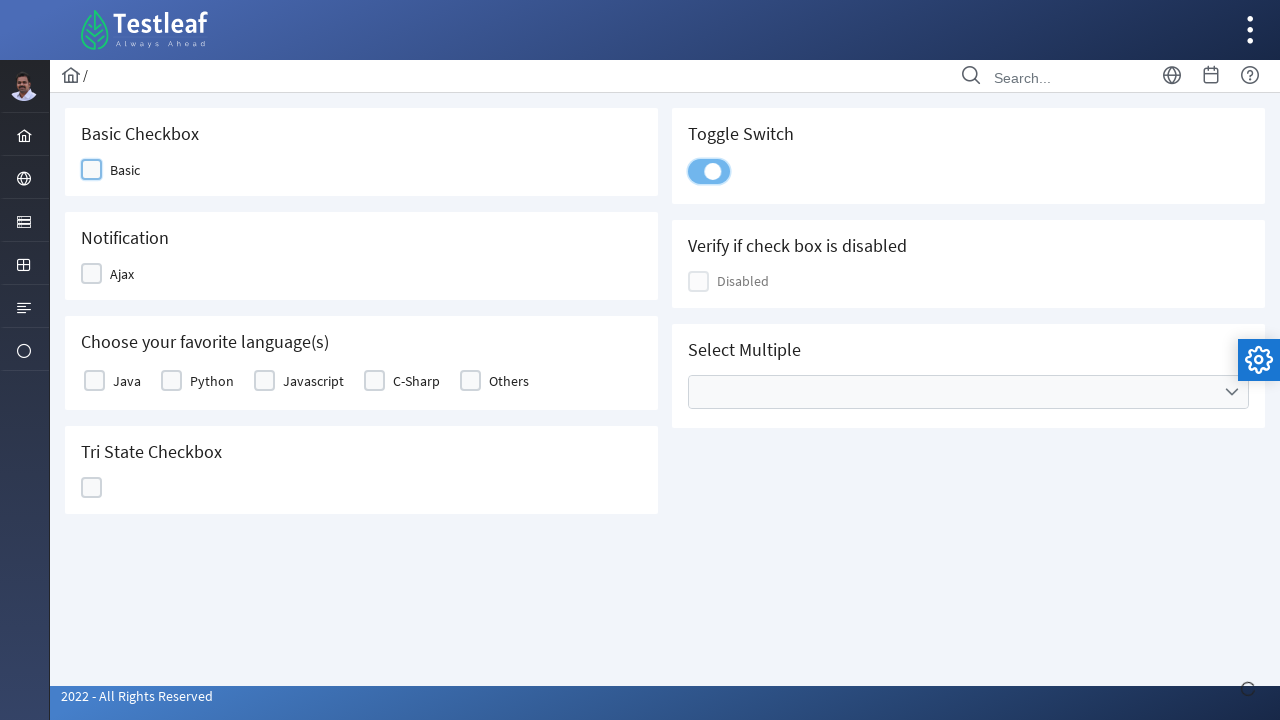

Waited for the growl notification to disappear
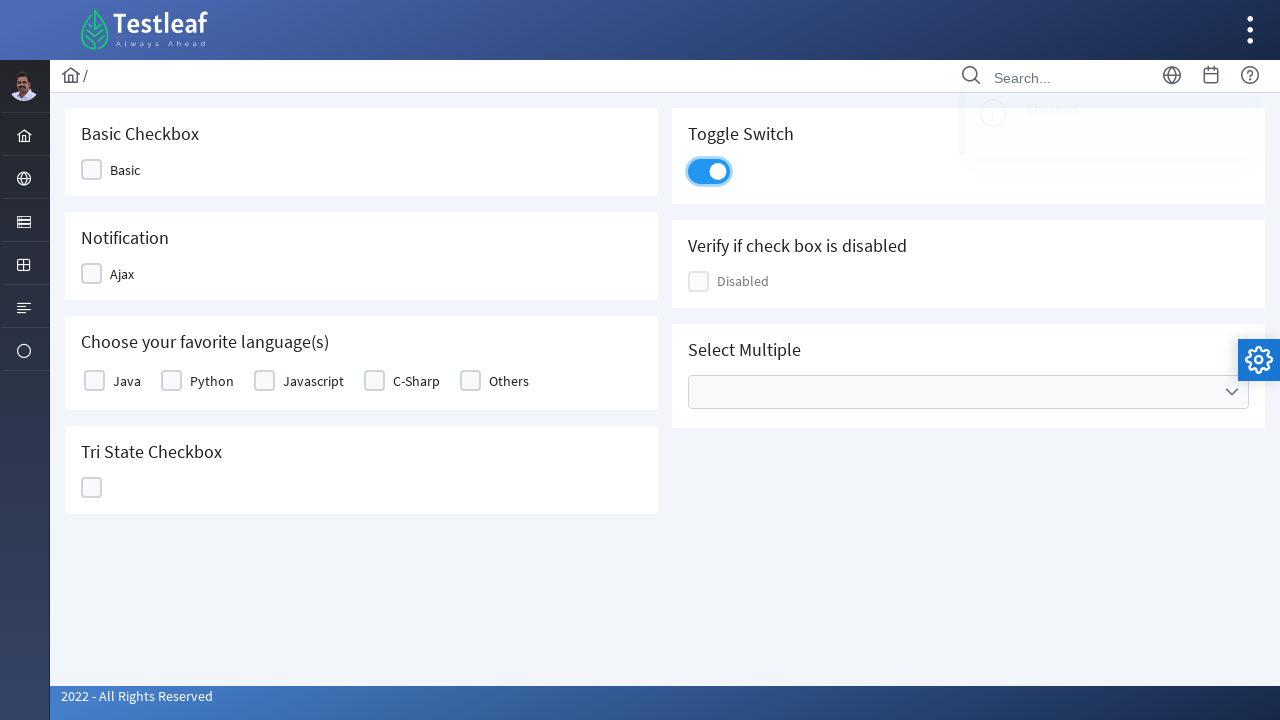

Clicked the toggle switch again to change its state back at (709, 171) on .ui-toggleswitch-slider
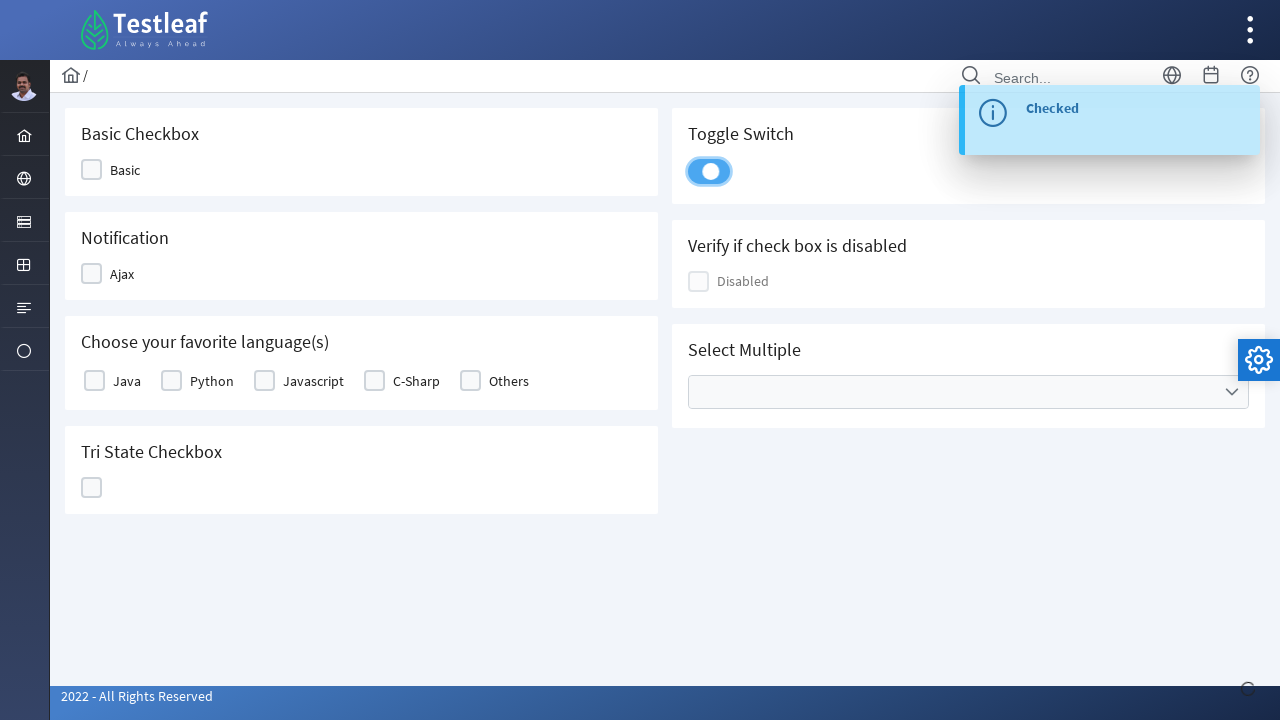

Waited 2 seconds for UI update
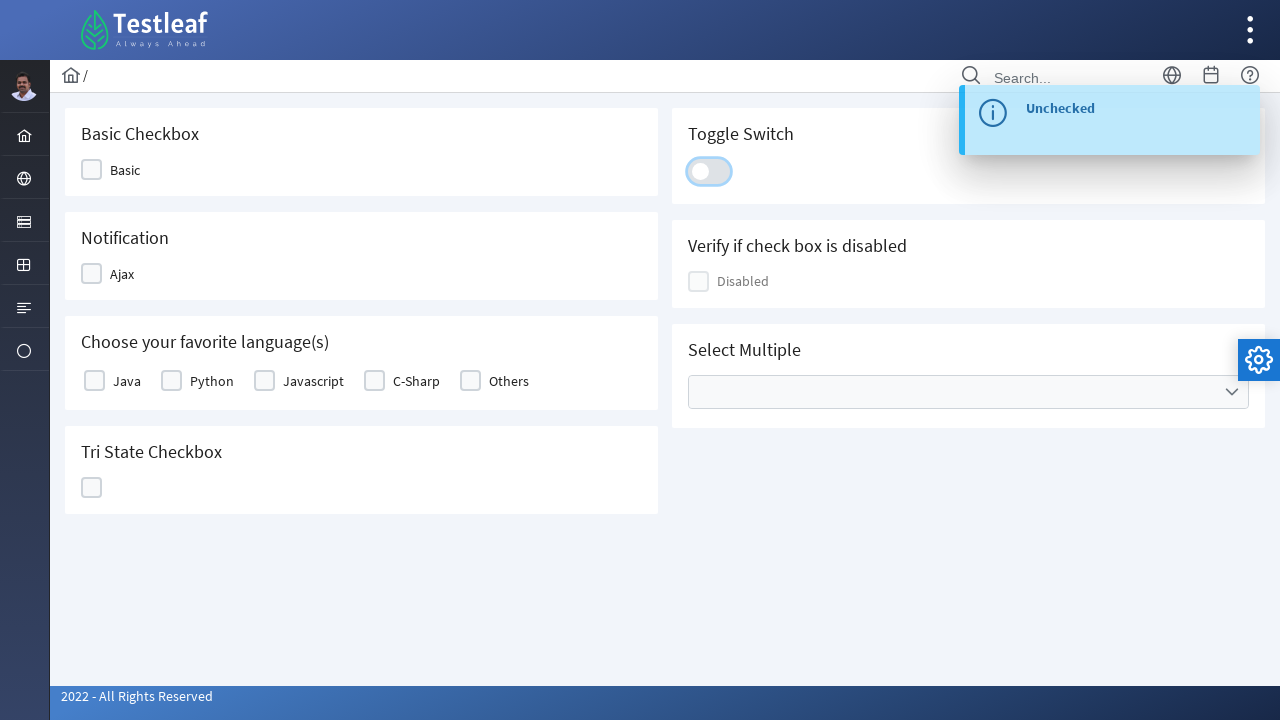

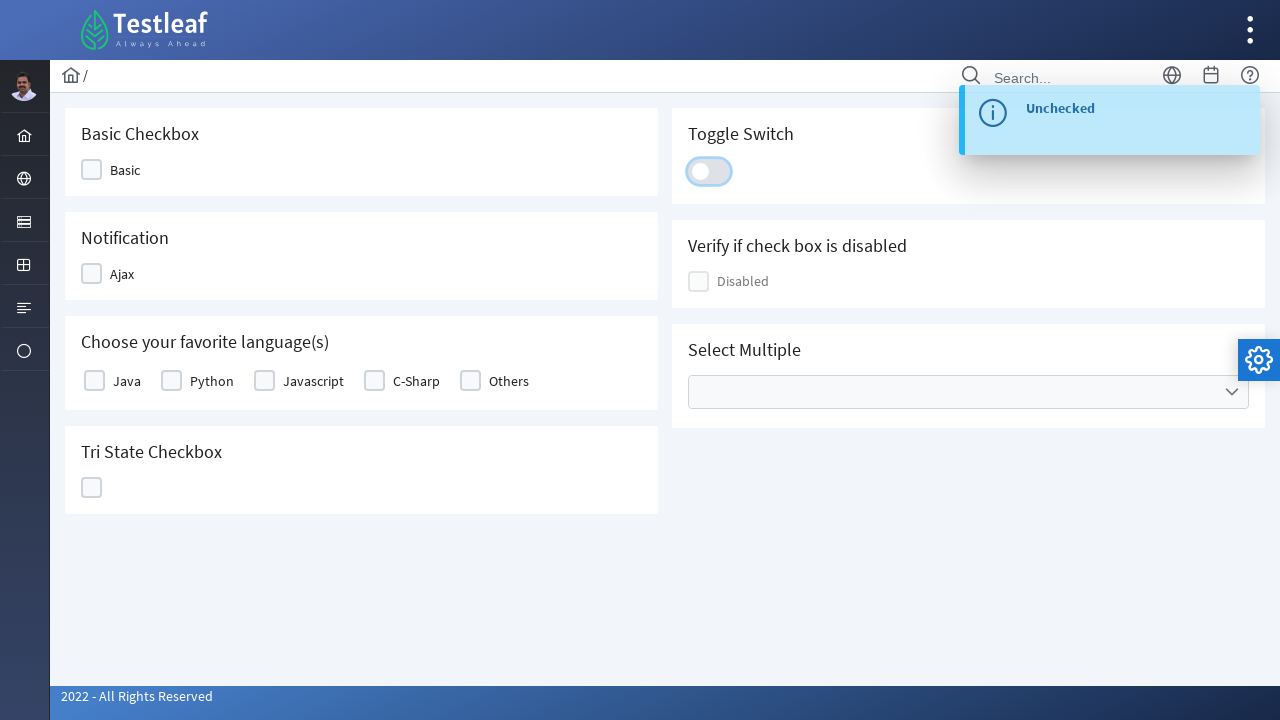